Tests drag-and-drop functionality on the jQuery UI demo page by switching to an iframe and dragging an element to a drop target.

Starting URL: https://jqueryui.com/droppable/

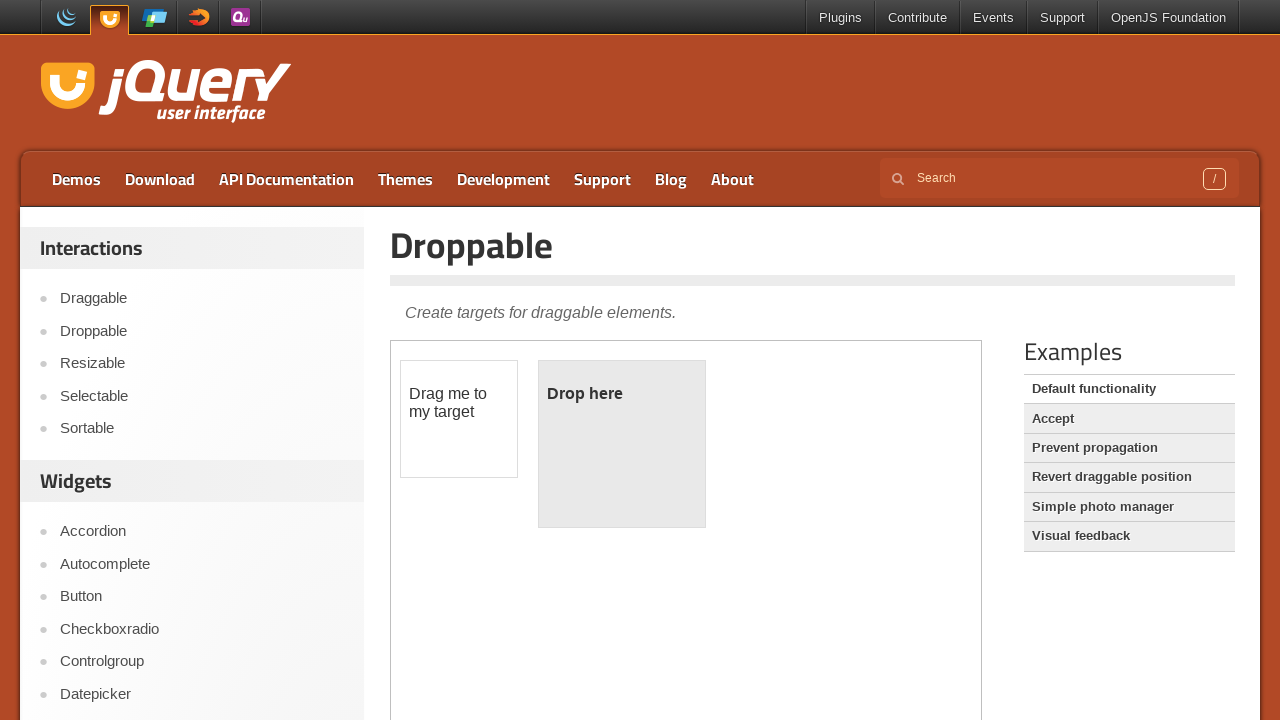

Located iframe containing drag-drop demo
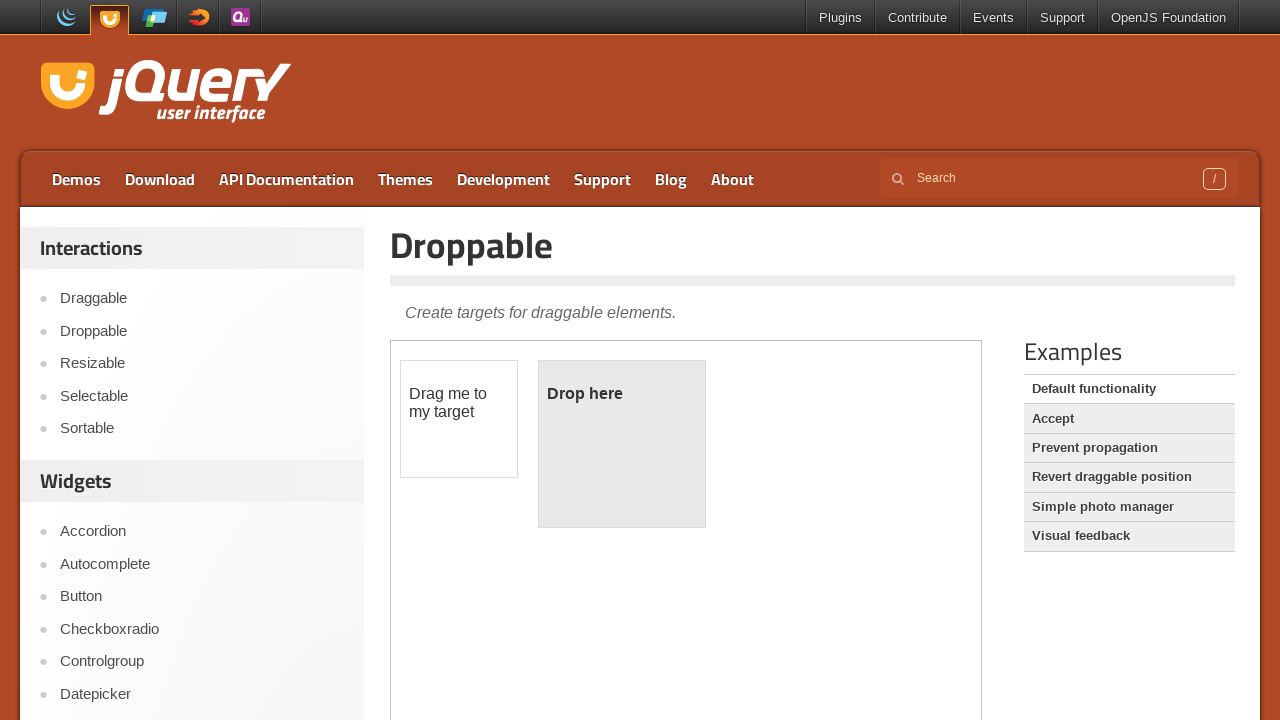

Located draggable element within iframe
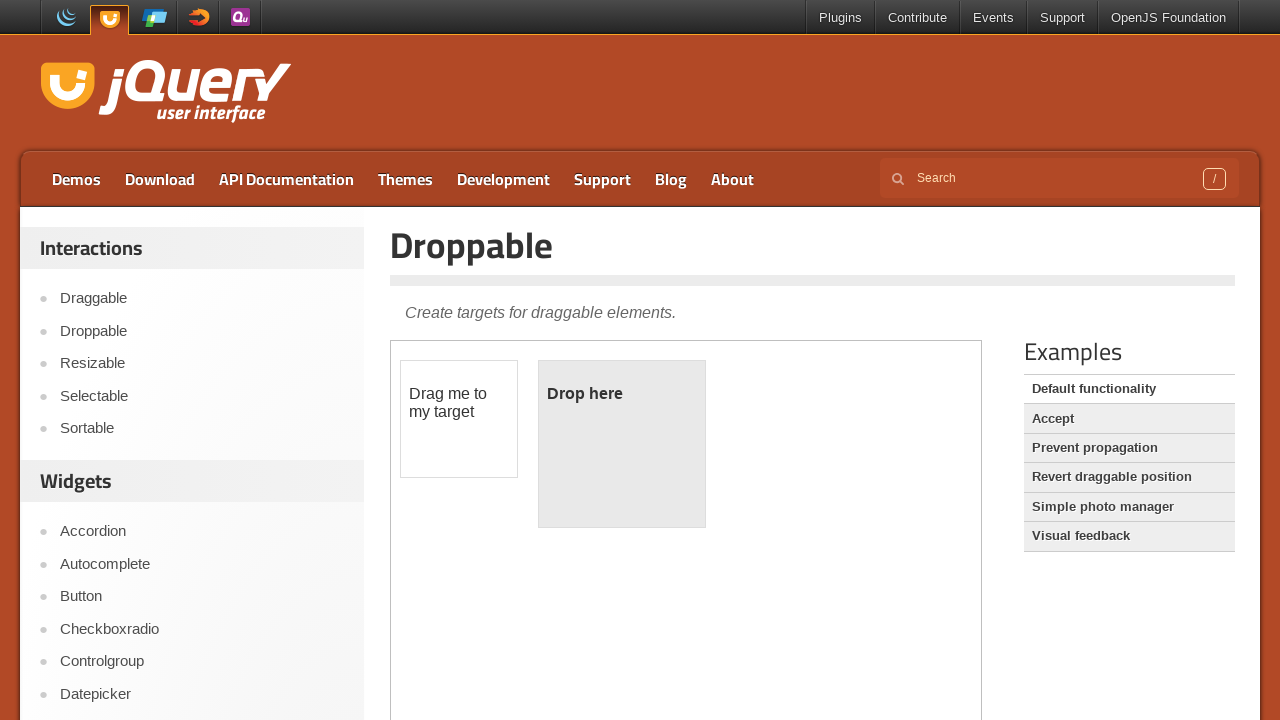

Located droppable target element within iframe
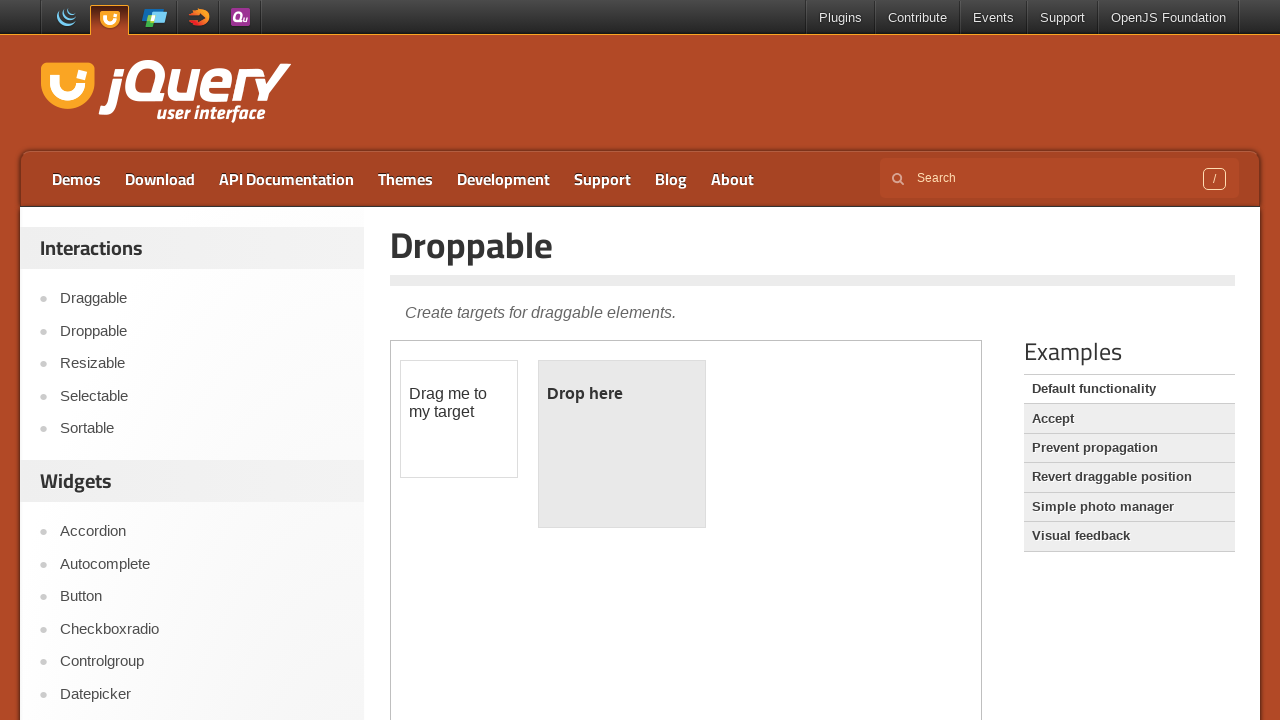

Draggable element became visible
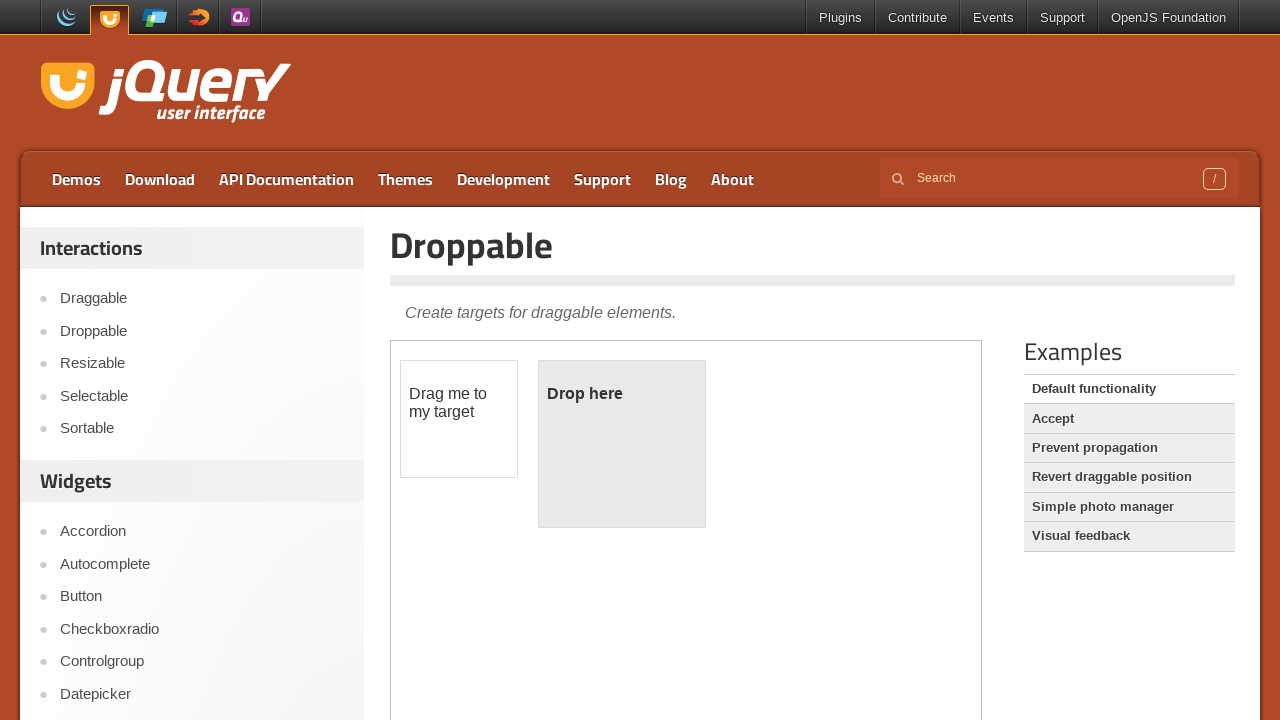

Droppable target element became visible
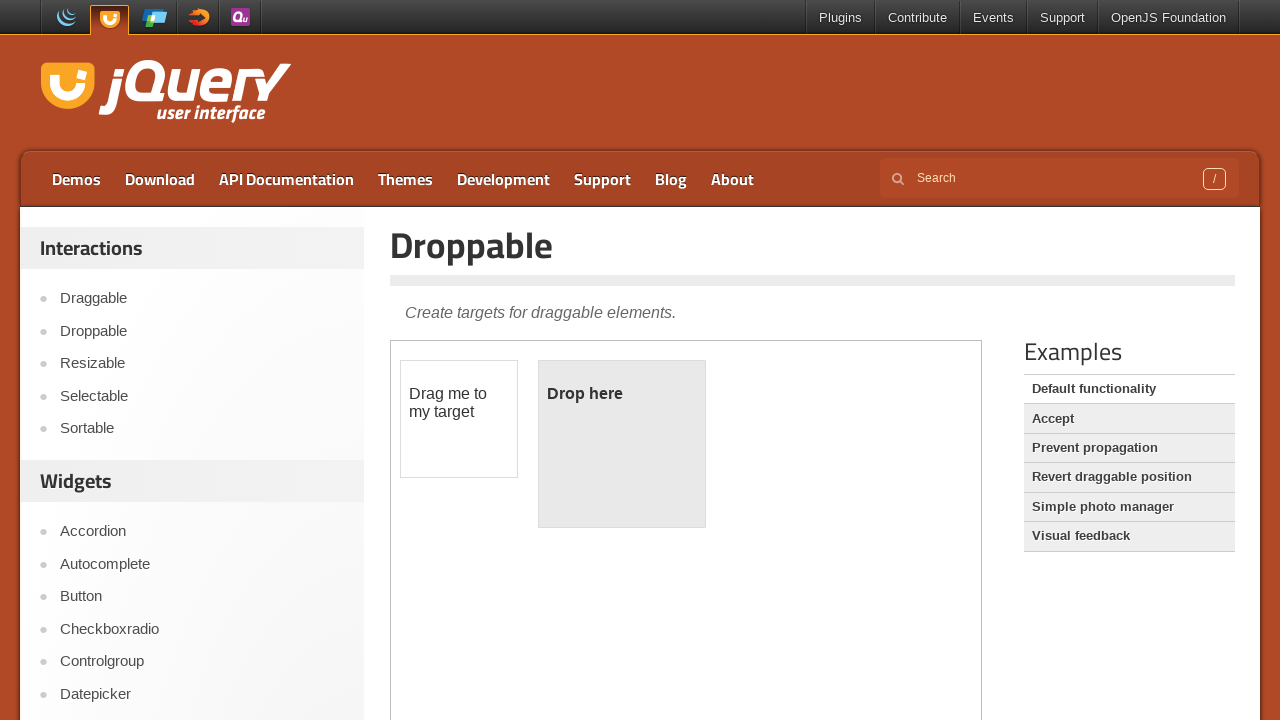

Dragged element to drop target at (622, 444)
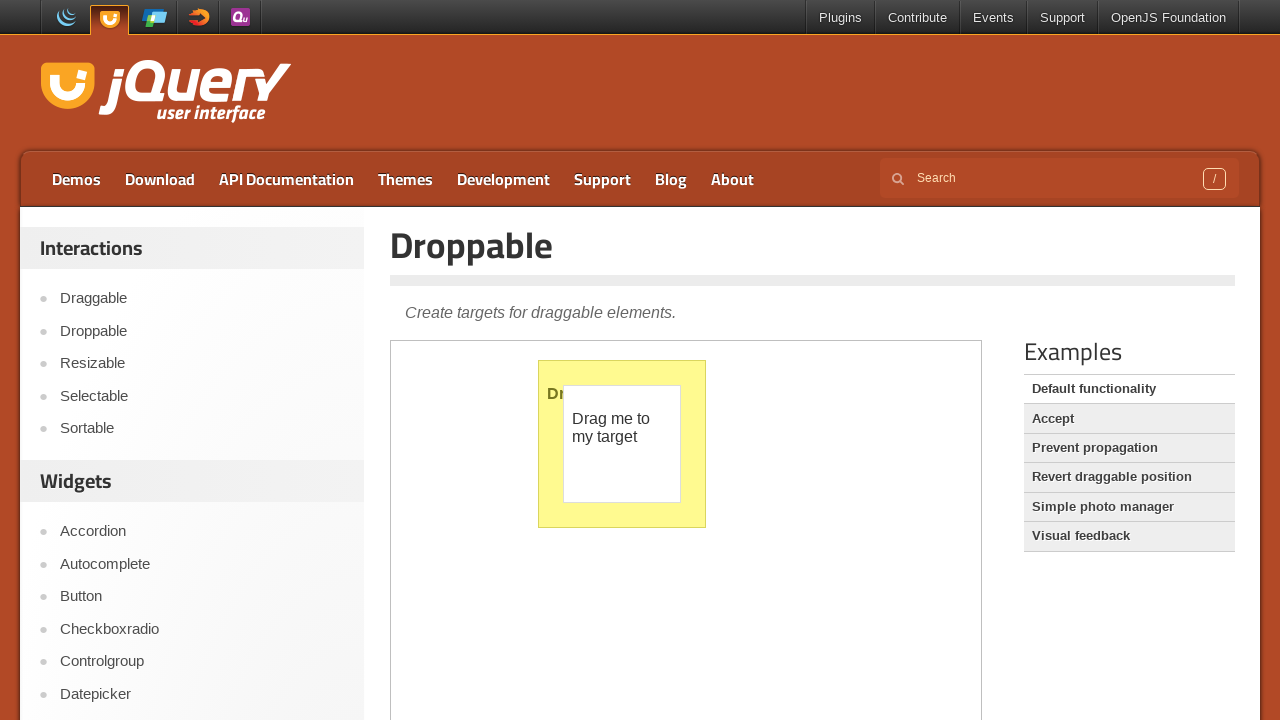

Drop target now displays 'Dropped!' confirming successful drag-and-drop
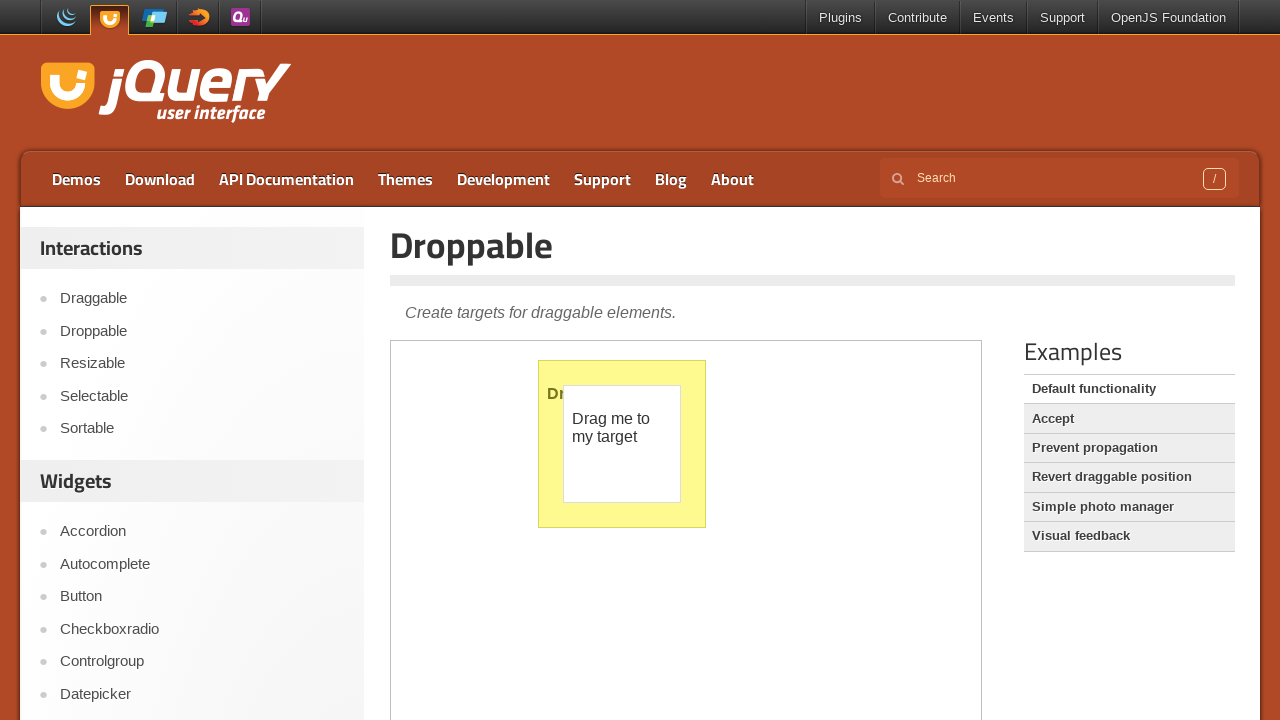

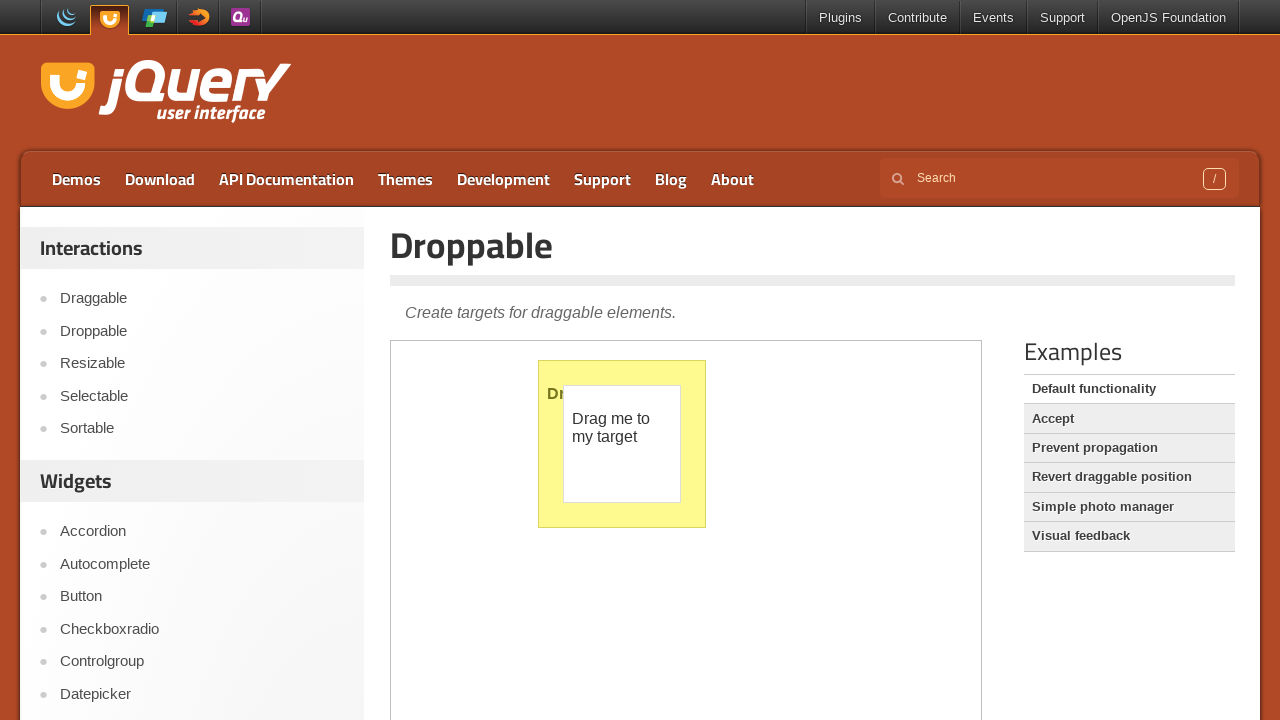